Tests browser navigation commands by navigating between two websites, going back, going forward, and refreshing the page.

Starting URL: https://demo.nopcommerce.com/

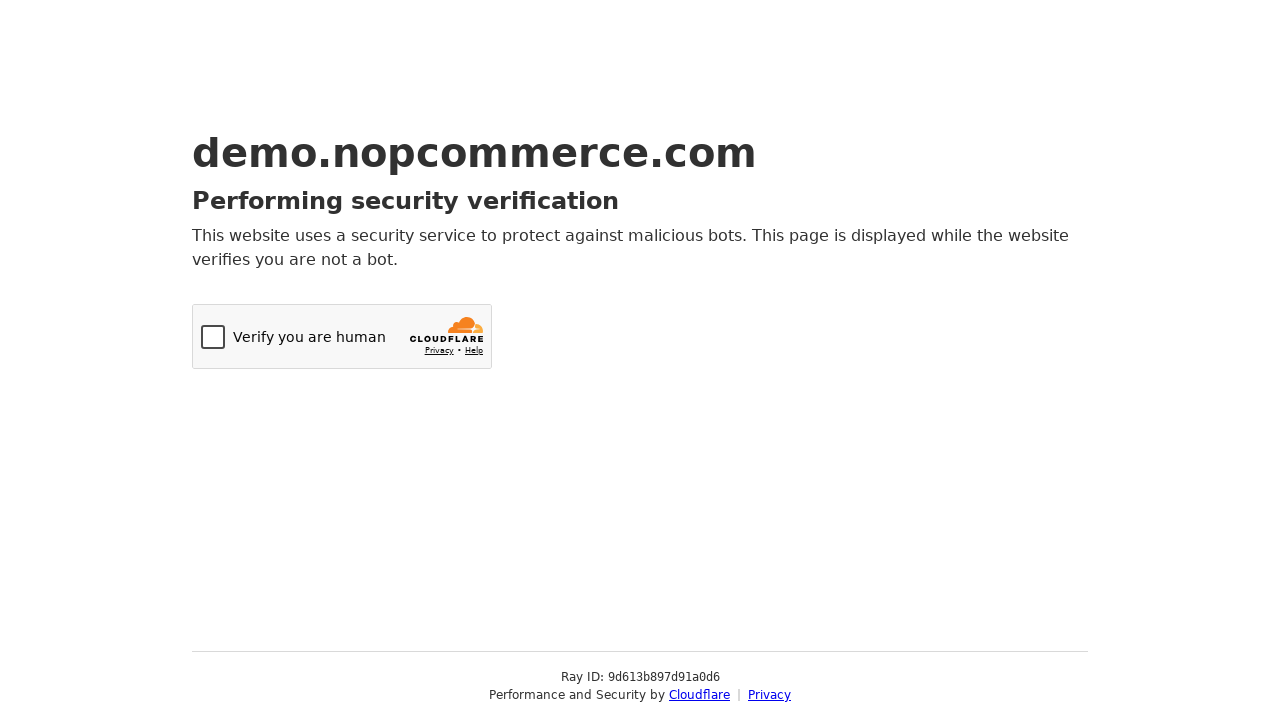

Navigated to OrangeHRM website
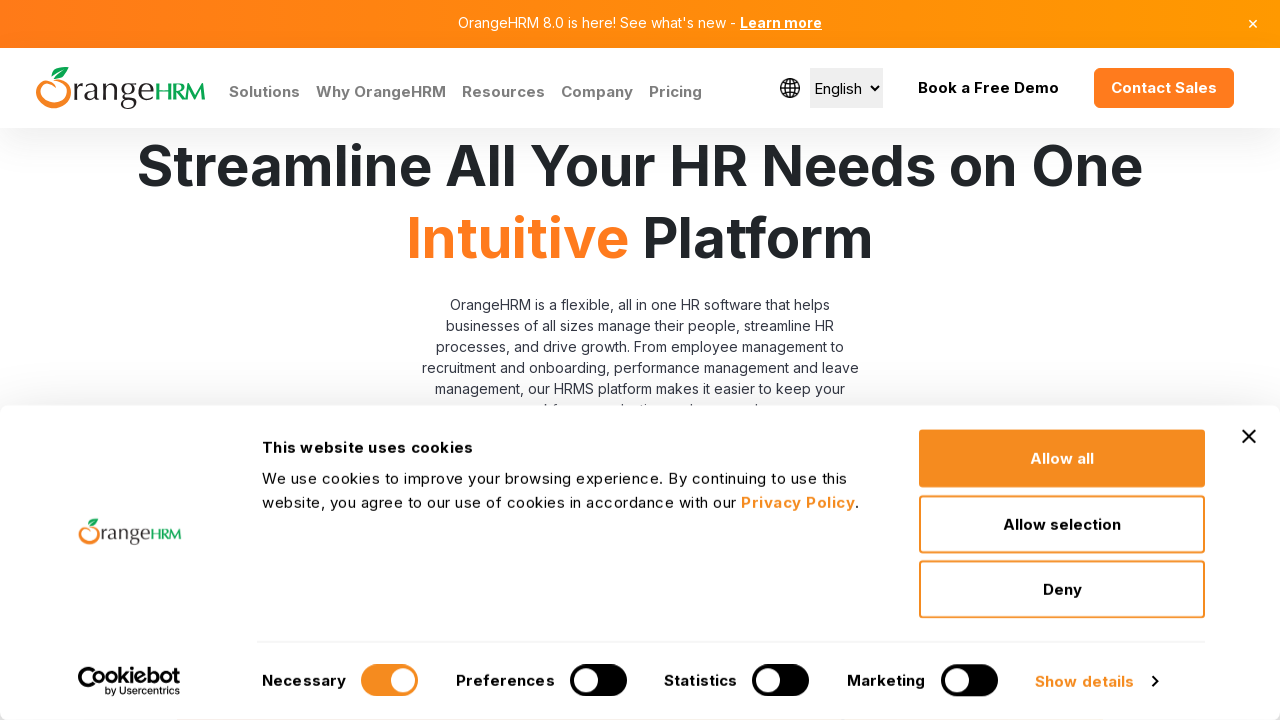

Navigated back to nopcommerce website
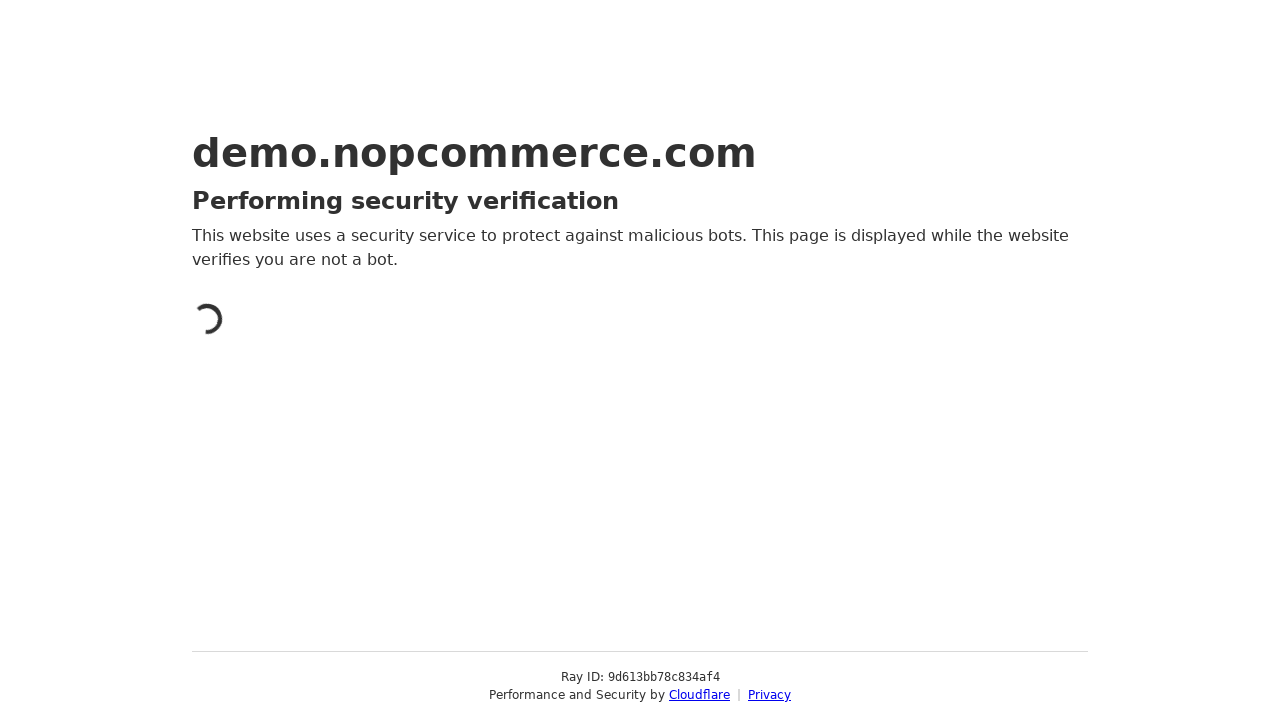

Navigated forward to OrangeHRM website
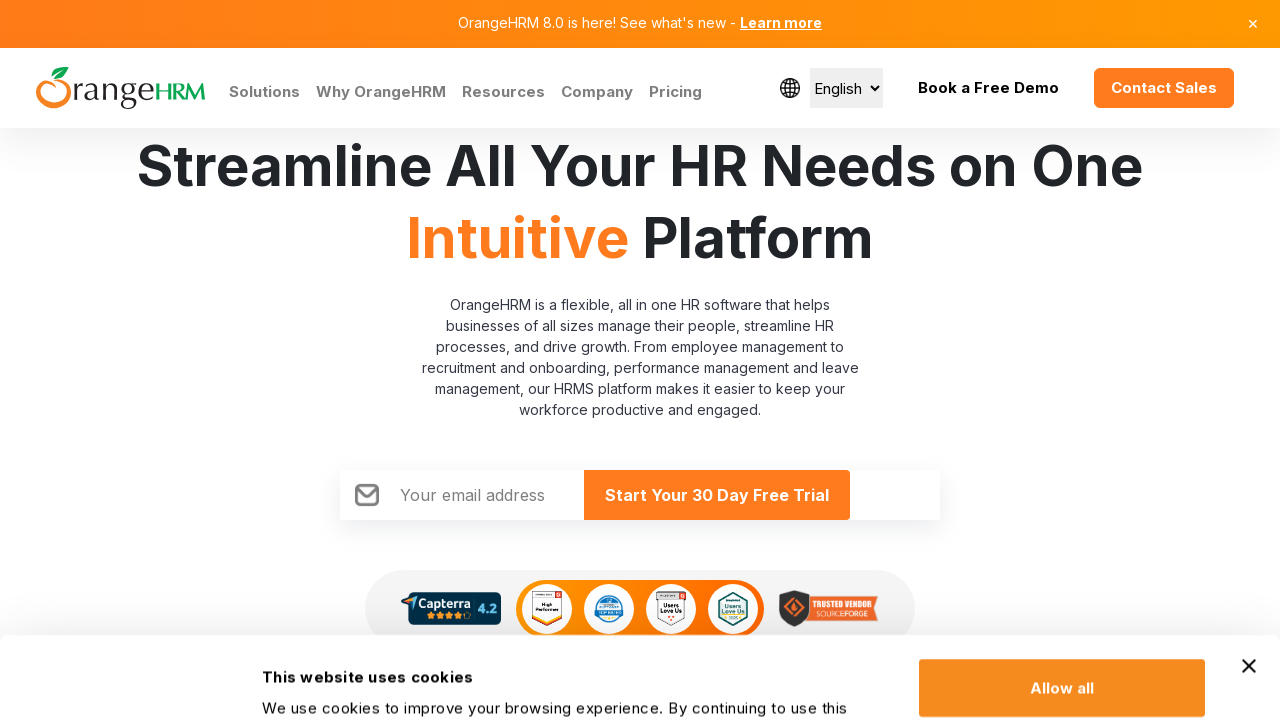

Refreshed the current page
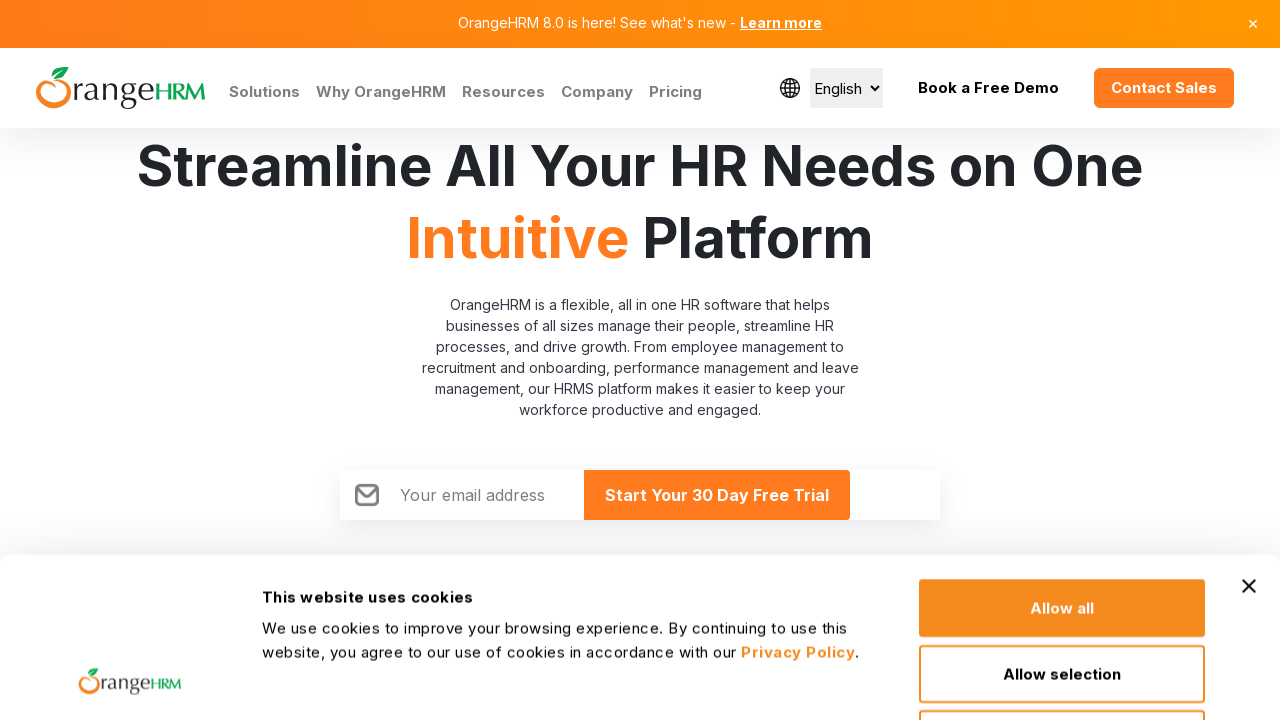

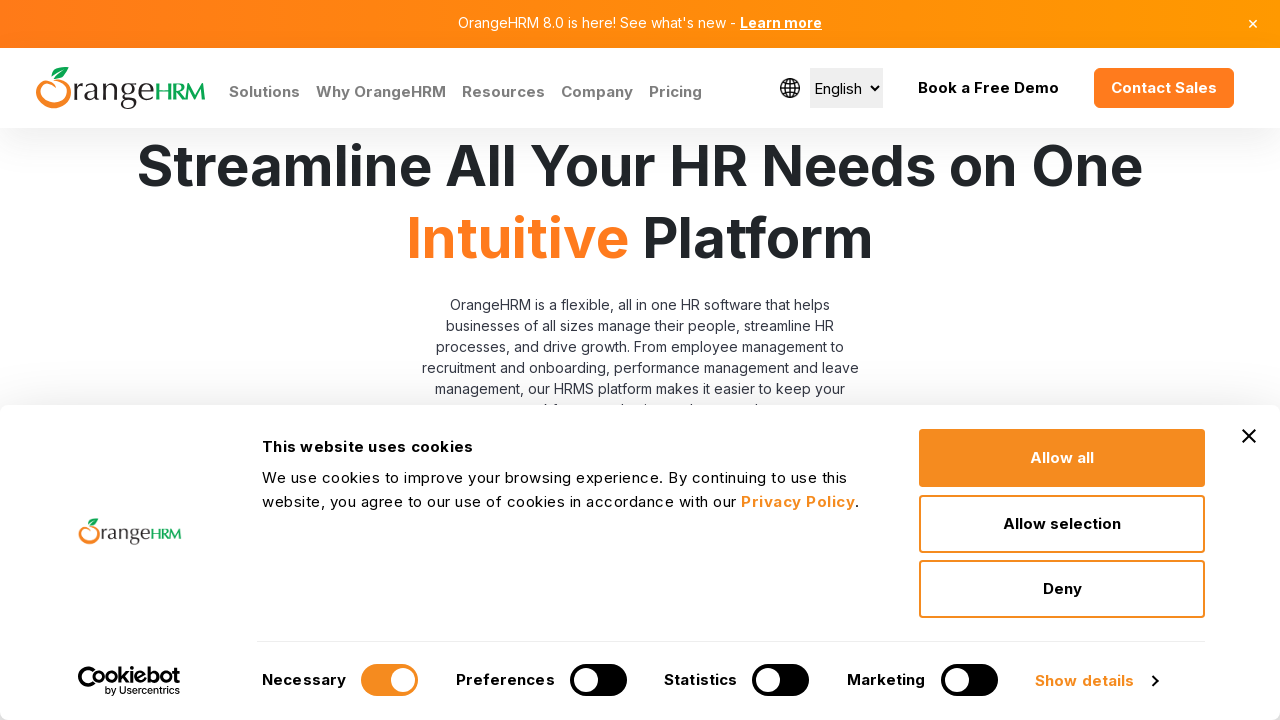